Tests radio button and checkbox interactions by checking a radio button and then iterating through all checkboxes to check them

Starting URL: https://automationbysqatools.blogspot.com/2021/05/dummy-website.html

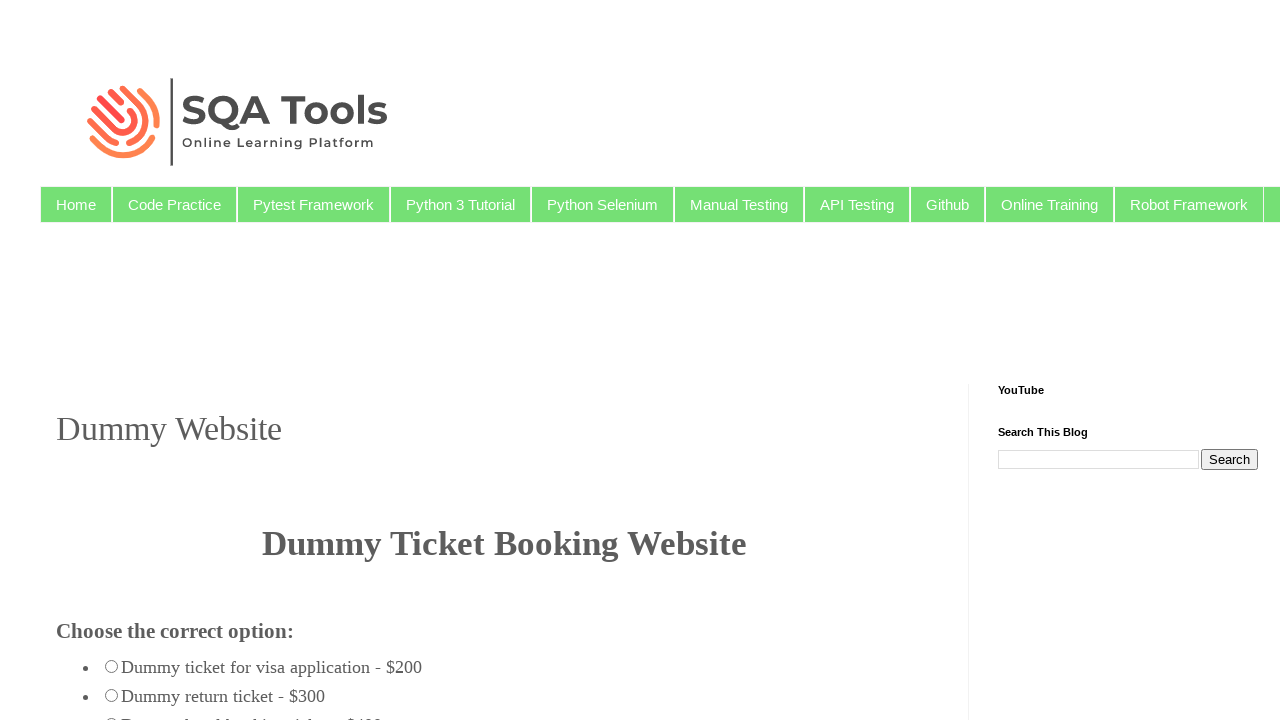

Navigated to dummy website
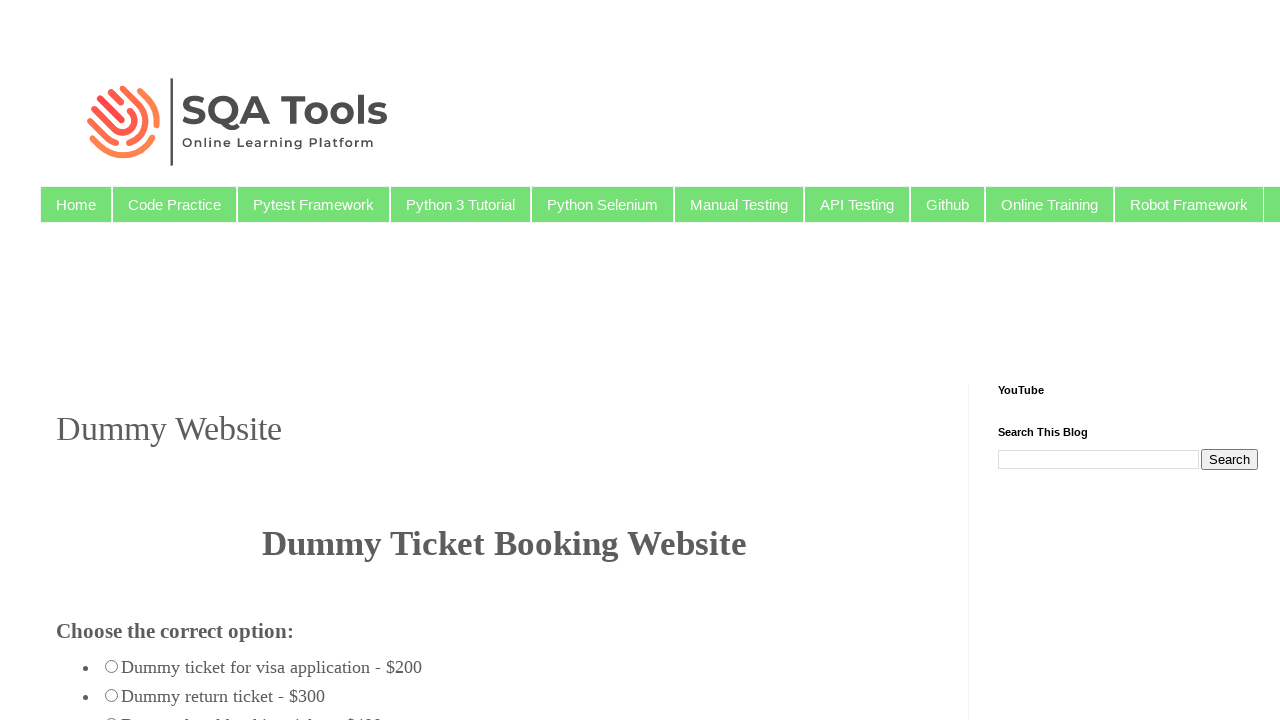

Checked the one-way radio button
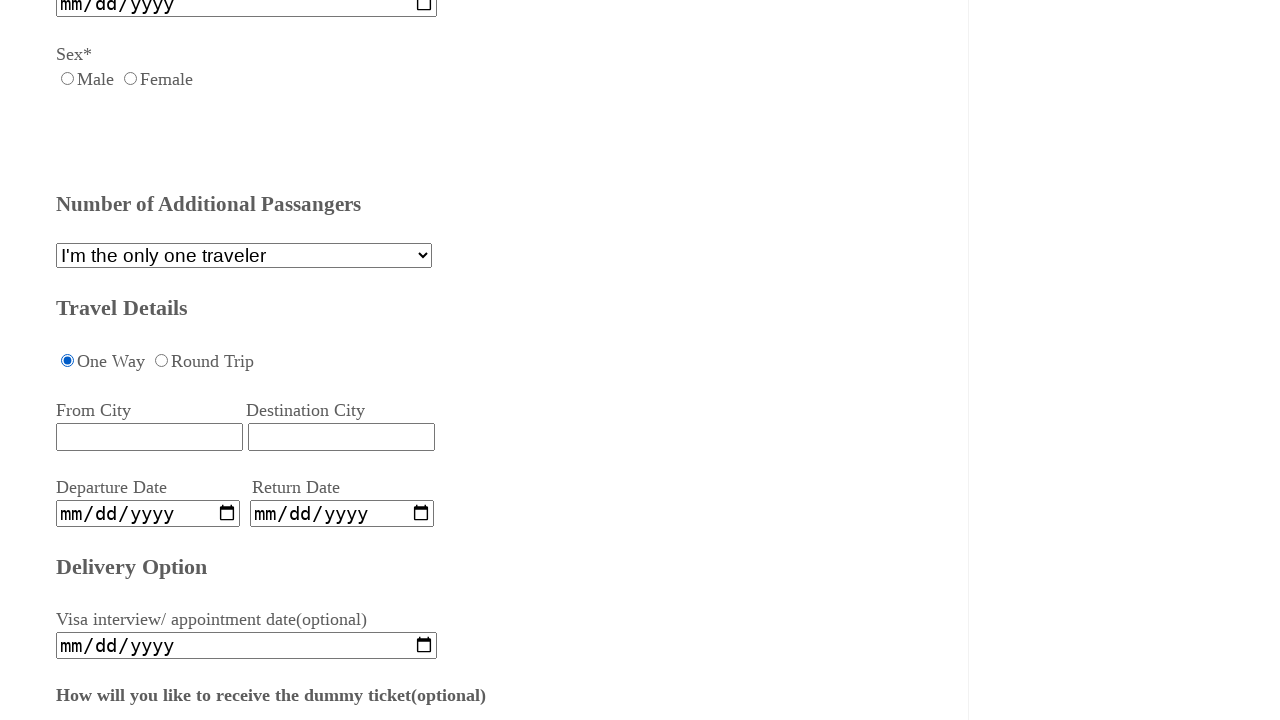

Checked a checkbox
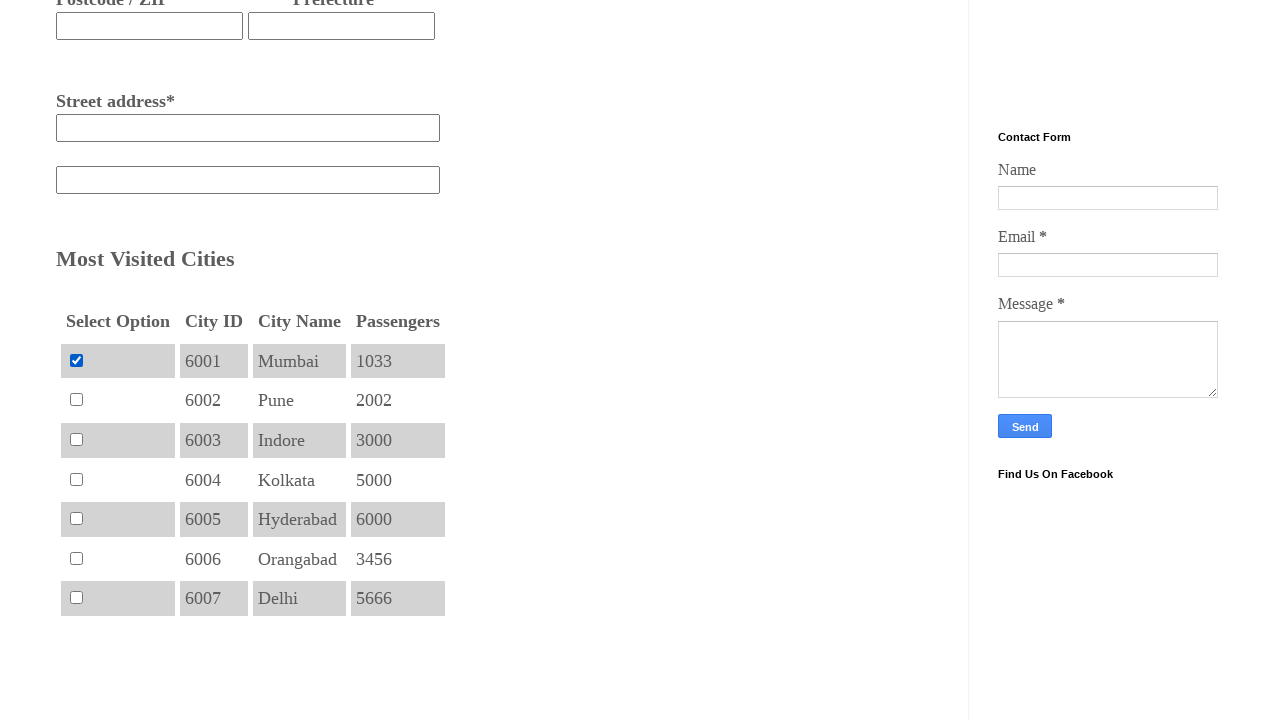

Checked a checkbox
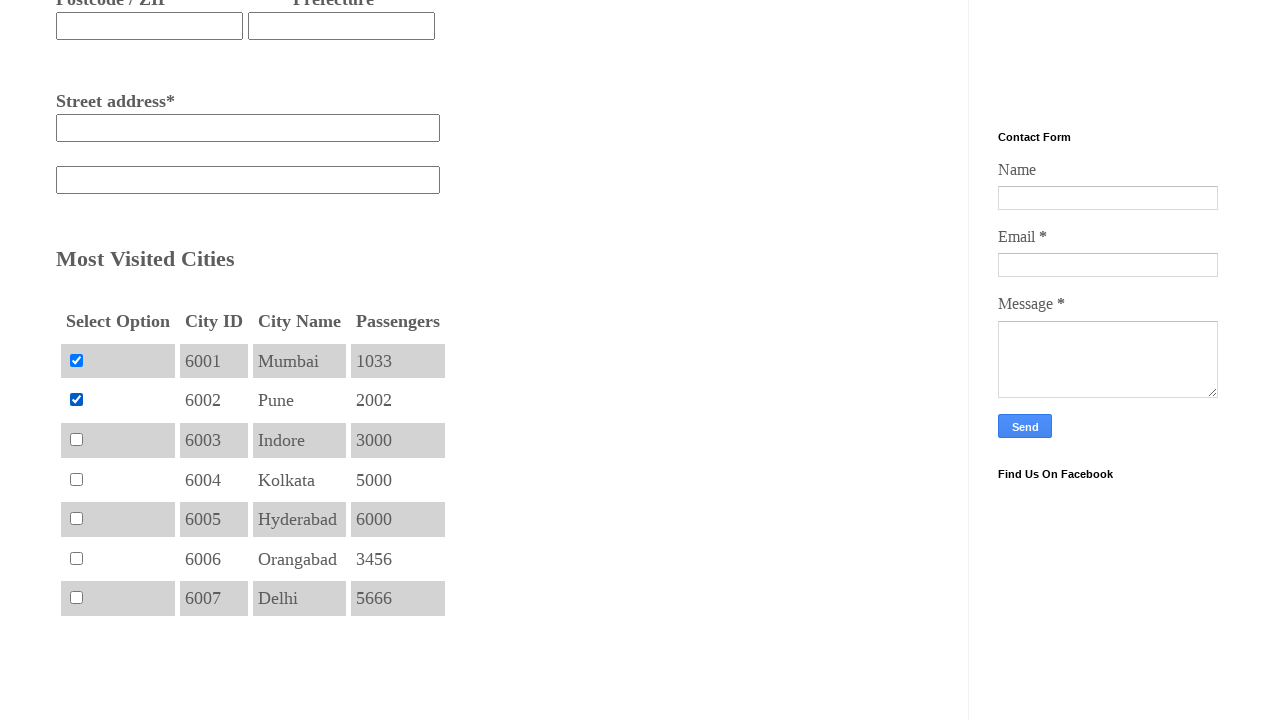

Checked a checkbox
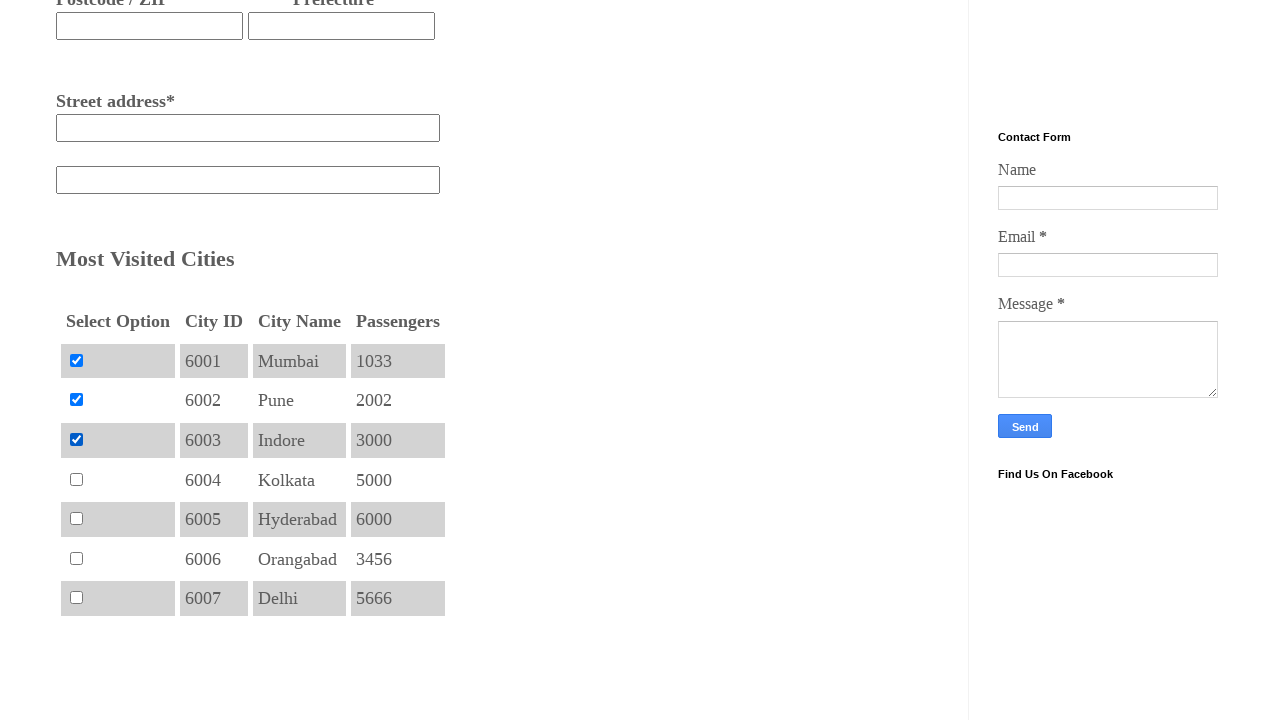

Checked a checkbox
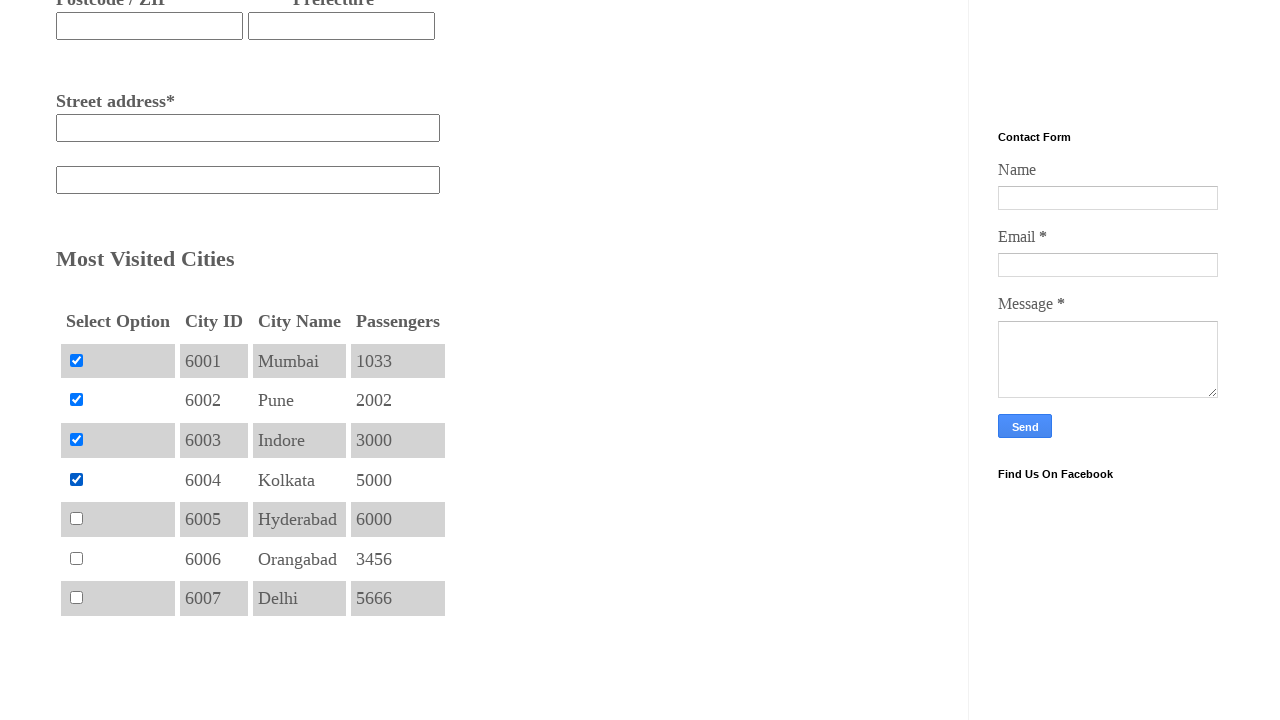

Checked a checkbox
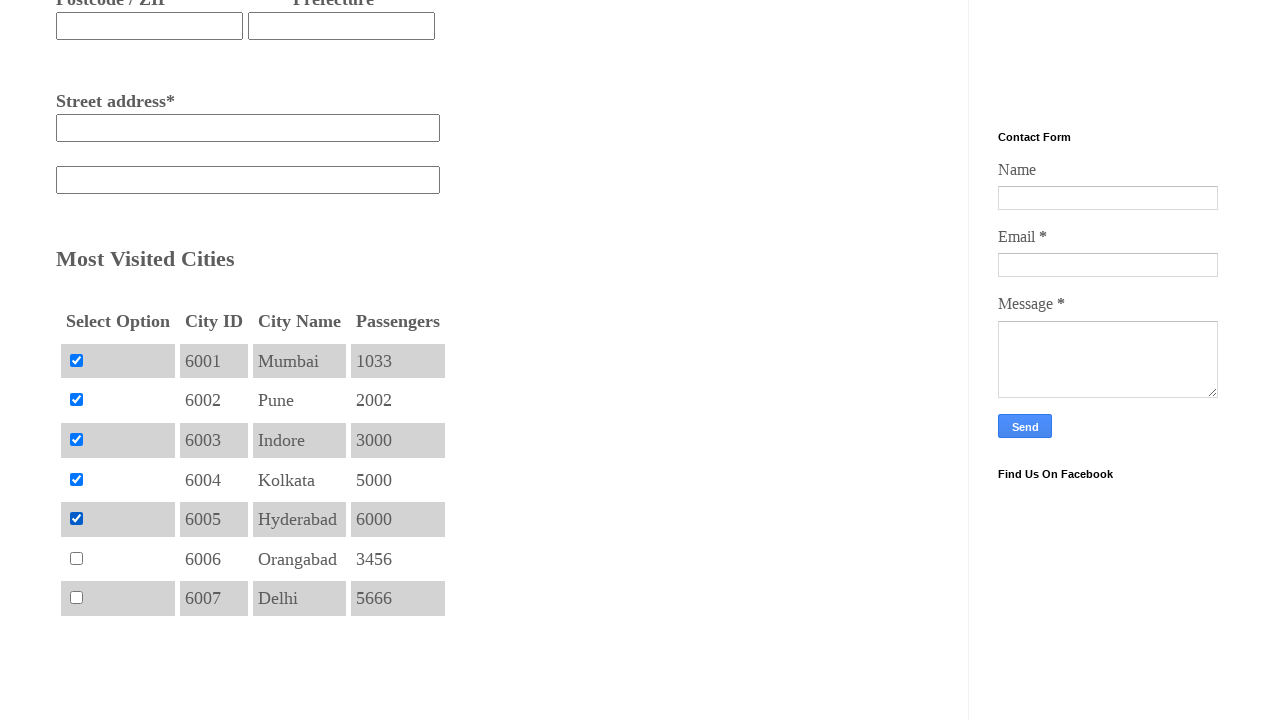

Checked a checkbox
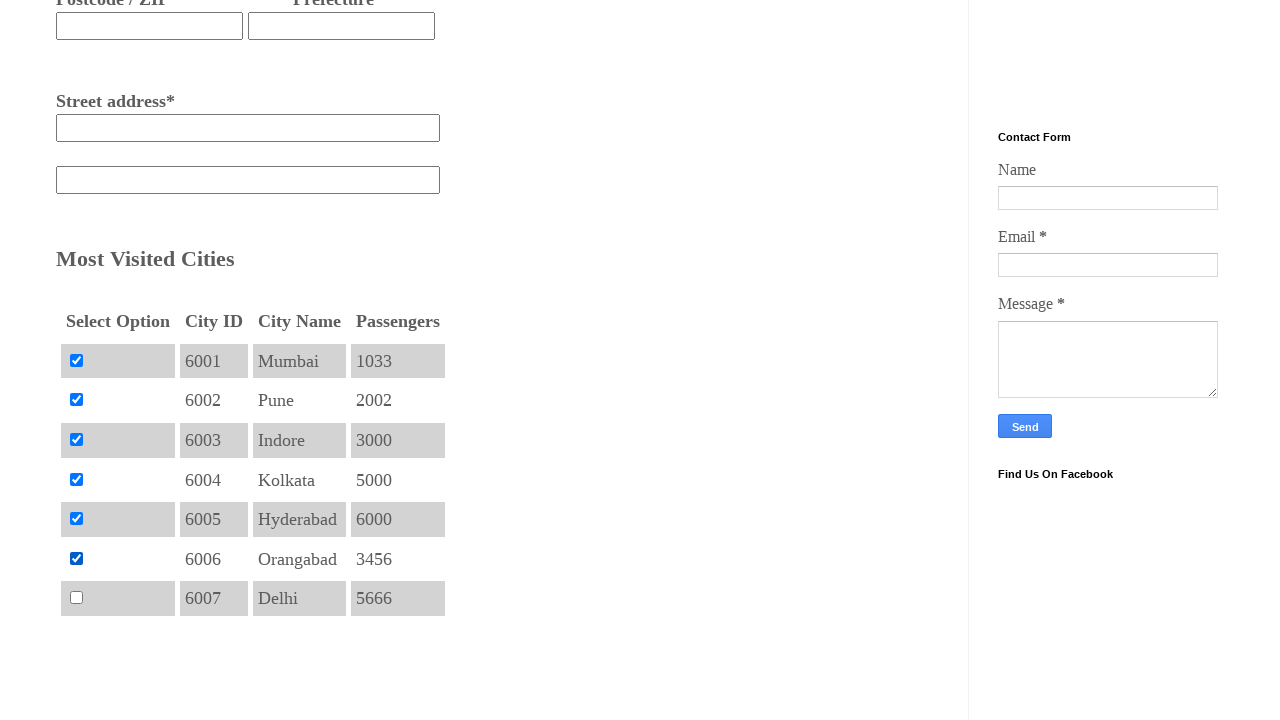

Checked a checkbox
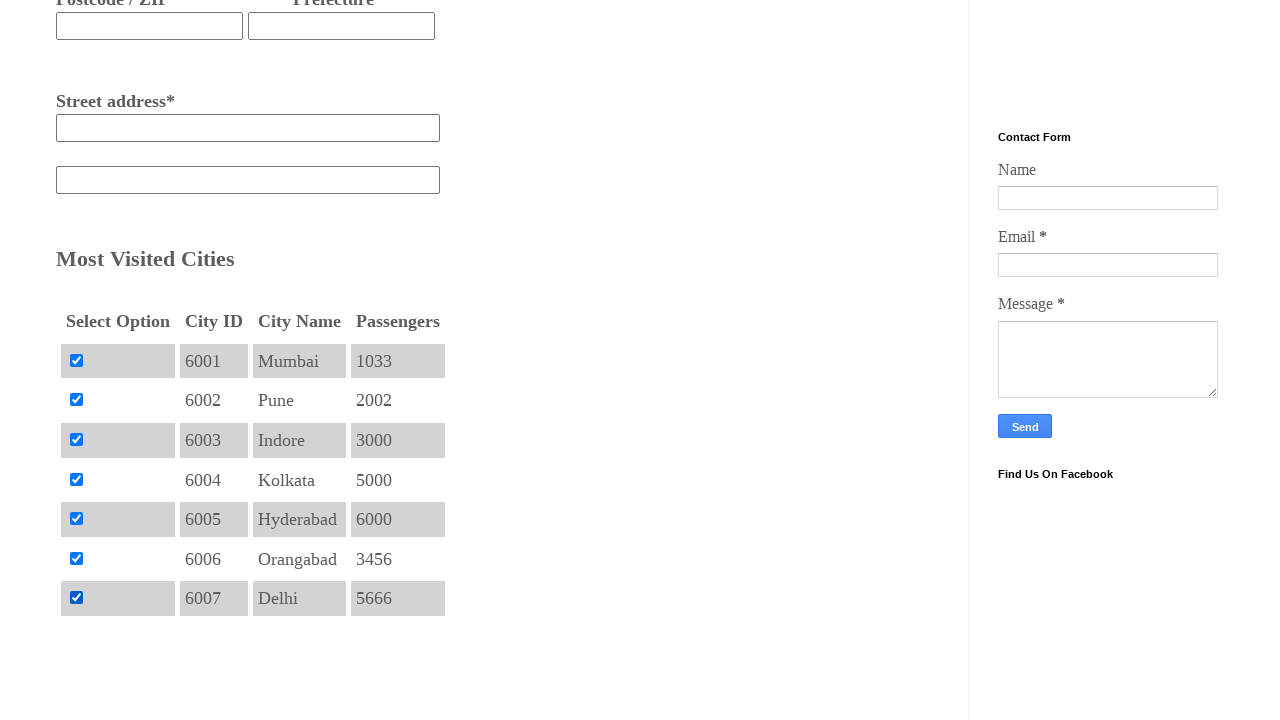

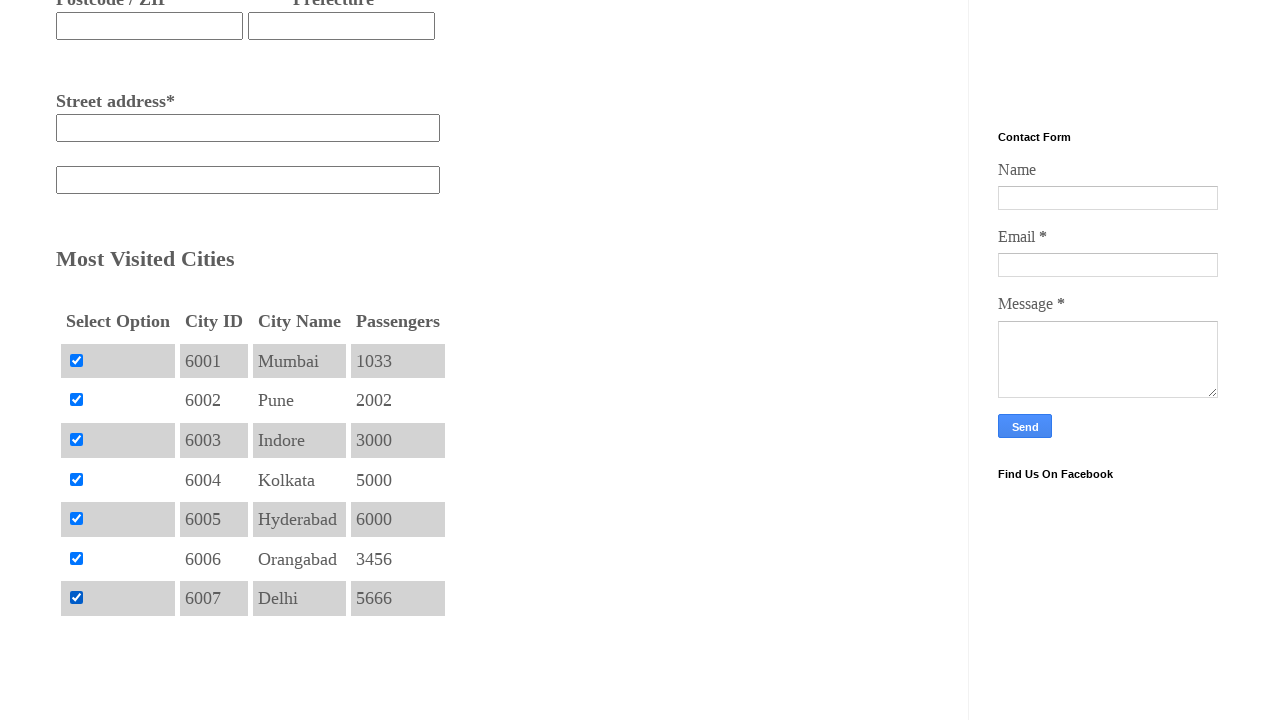